Tests browser zoom functionality by zooming in to 300%, then out to 50%, and finally resetting to 100% zoom level

Starting URL: https://rediff.com

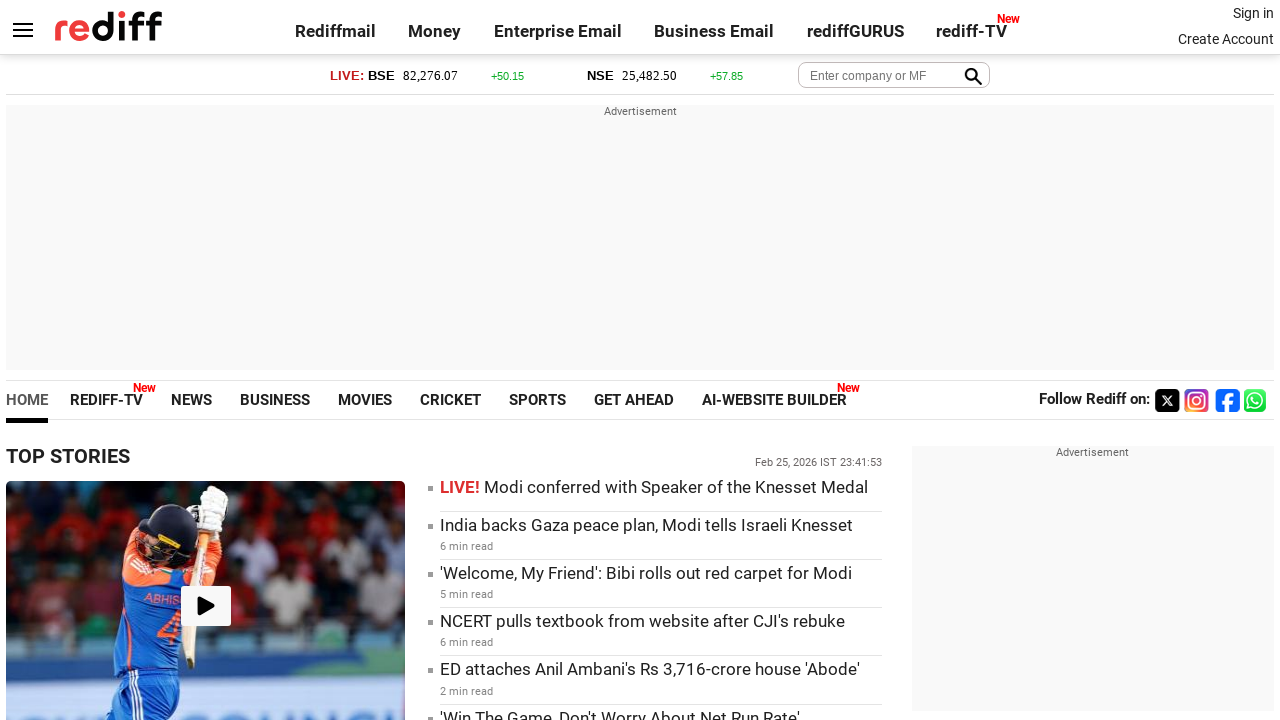

Zoomed in to 300%
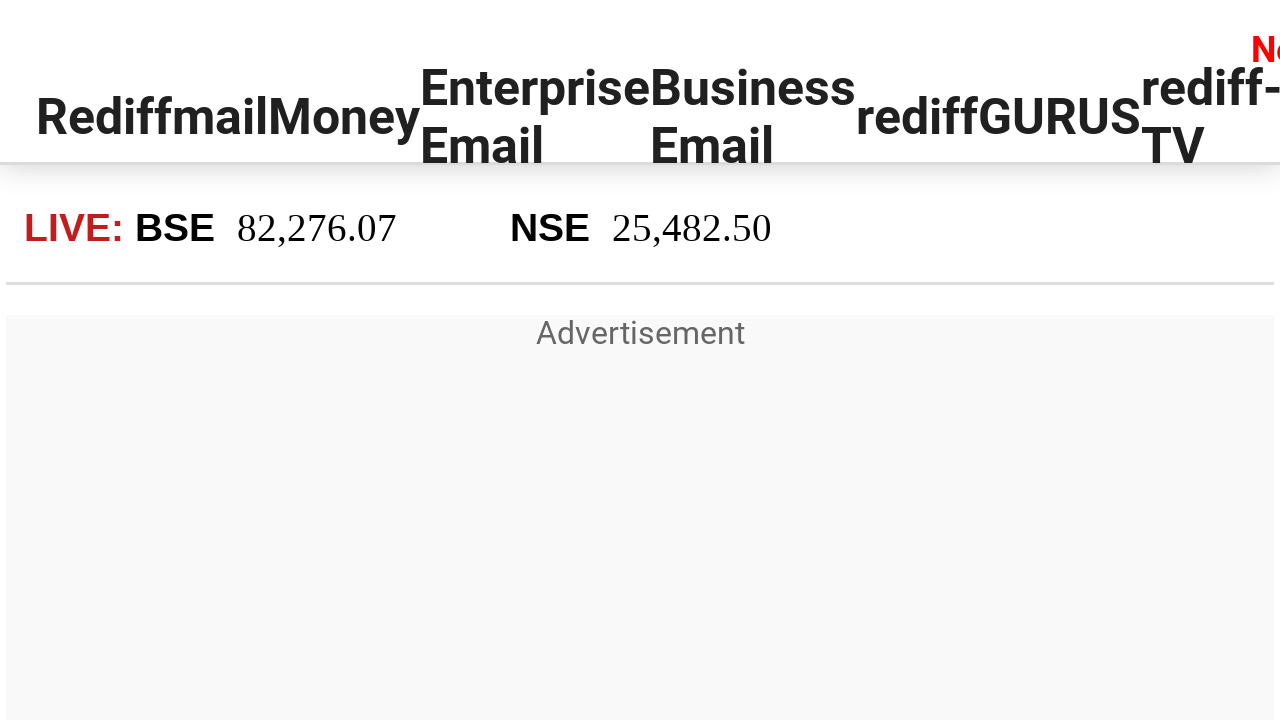

Waited 2 seconds for 300% zoom effect to apply
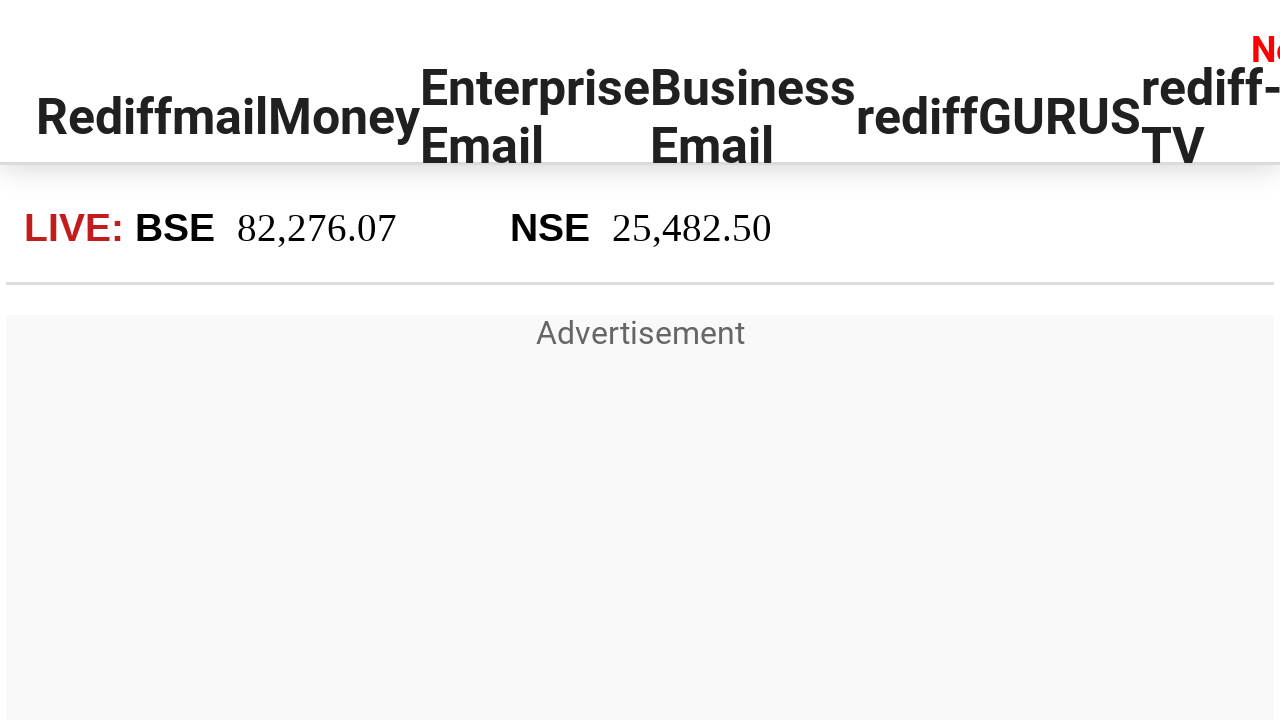

Zoomed out to 50%
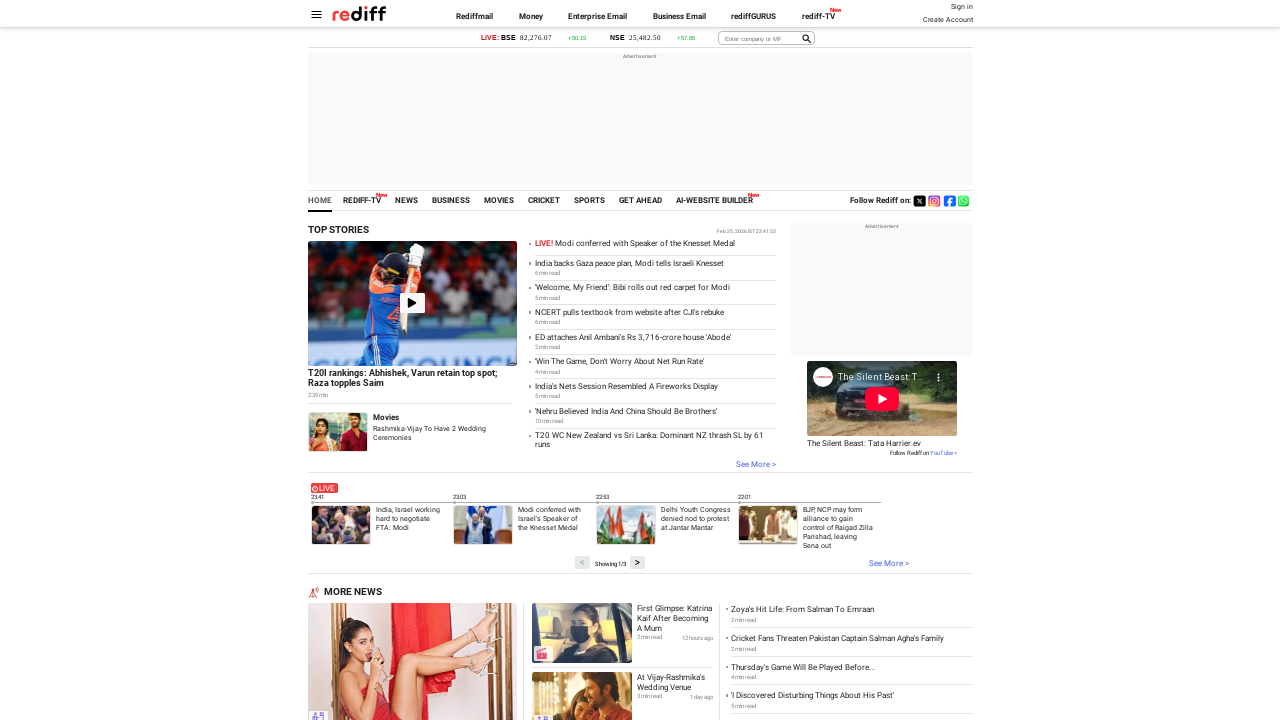

Waited 2 seconds for 50% zoom effect to apply
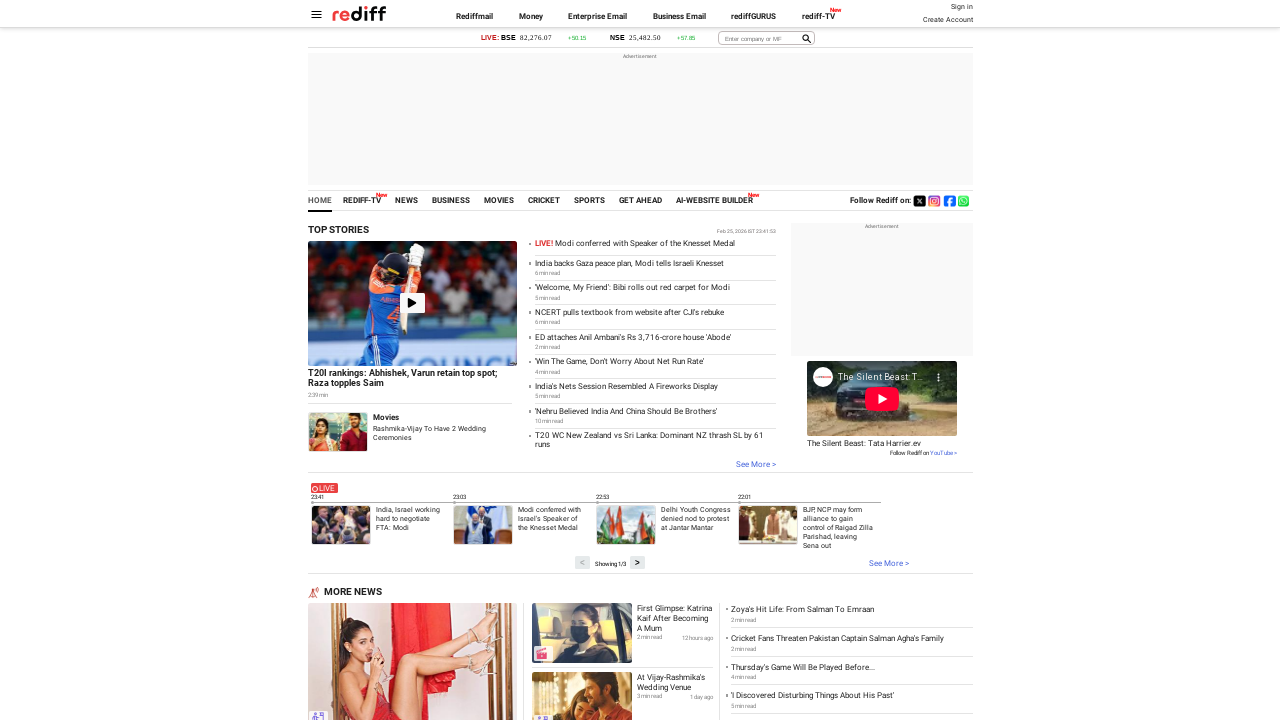

Reset zoom to 100%
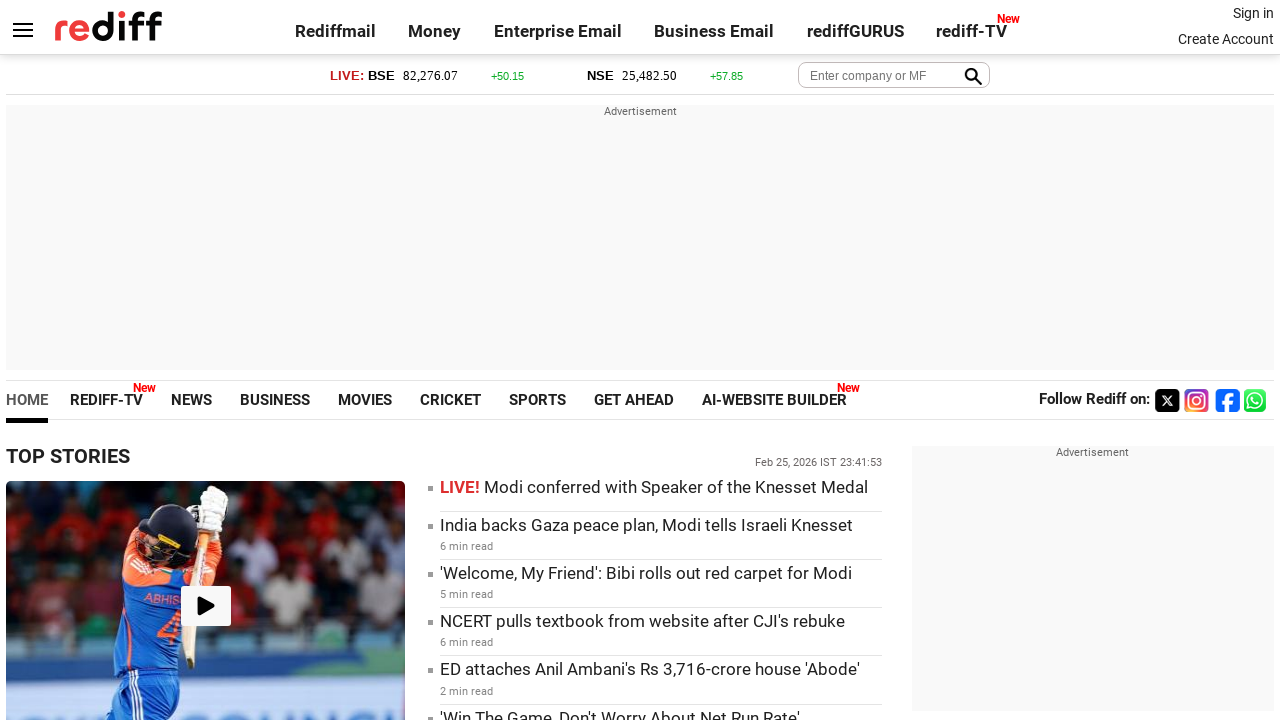

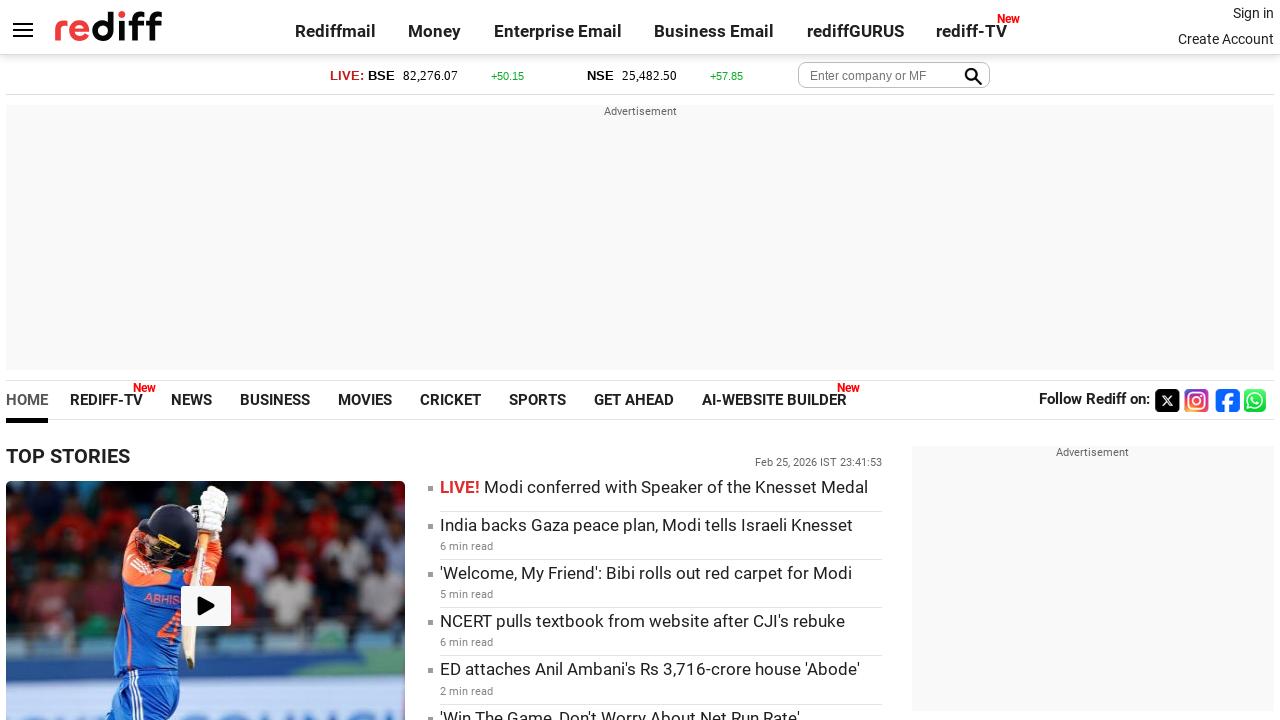